Tests double-click functionality by performing a double-click on a button and verifying the message

Starting URL: https://demoqa.com/buttons

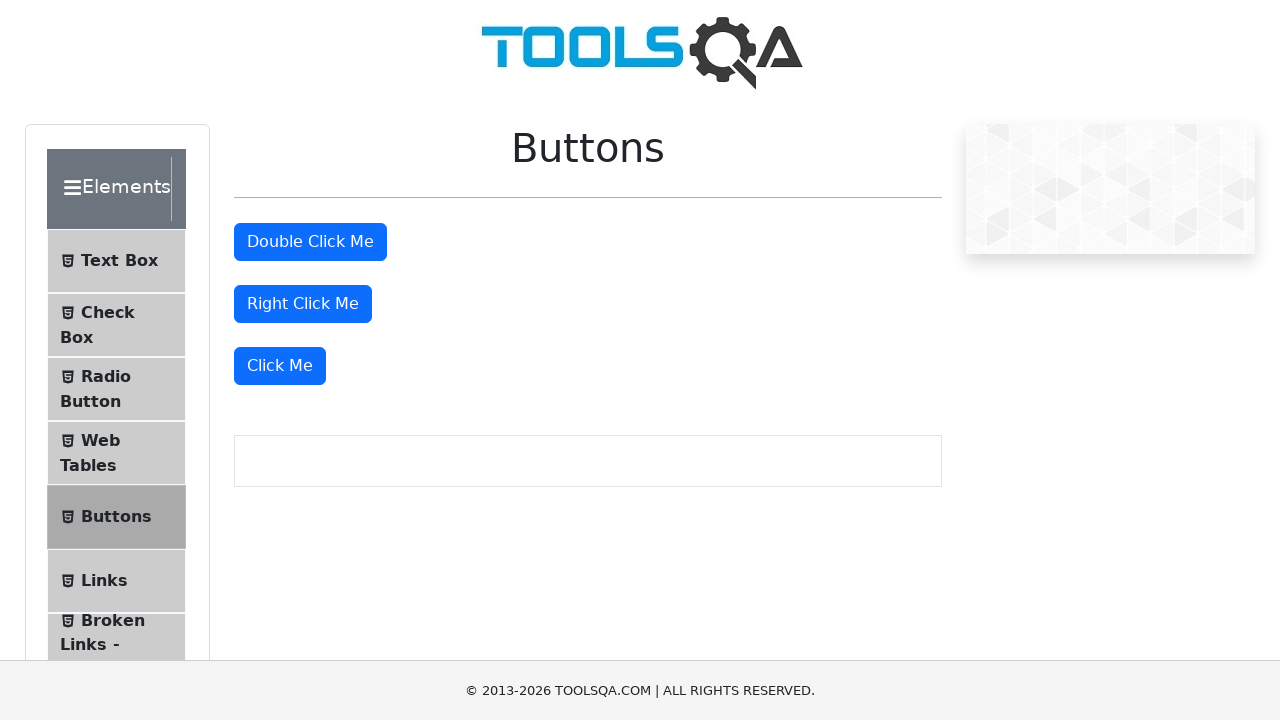

Double-click button is visible
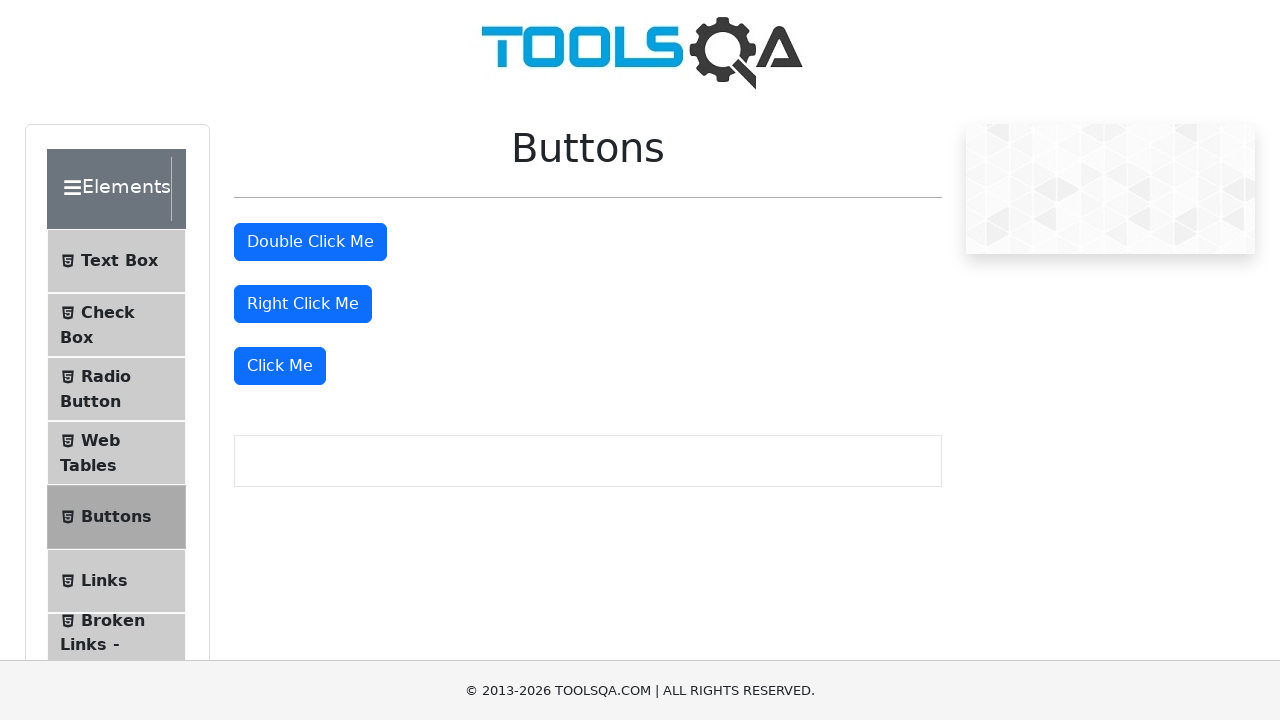

Performed double-click on the button at (310, 242) on #doubleClickBtn
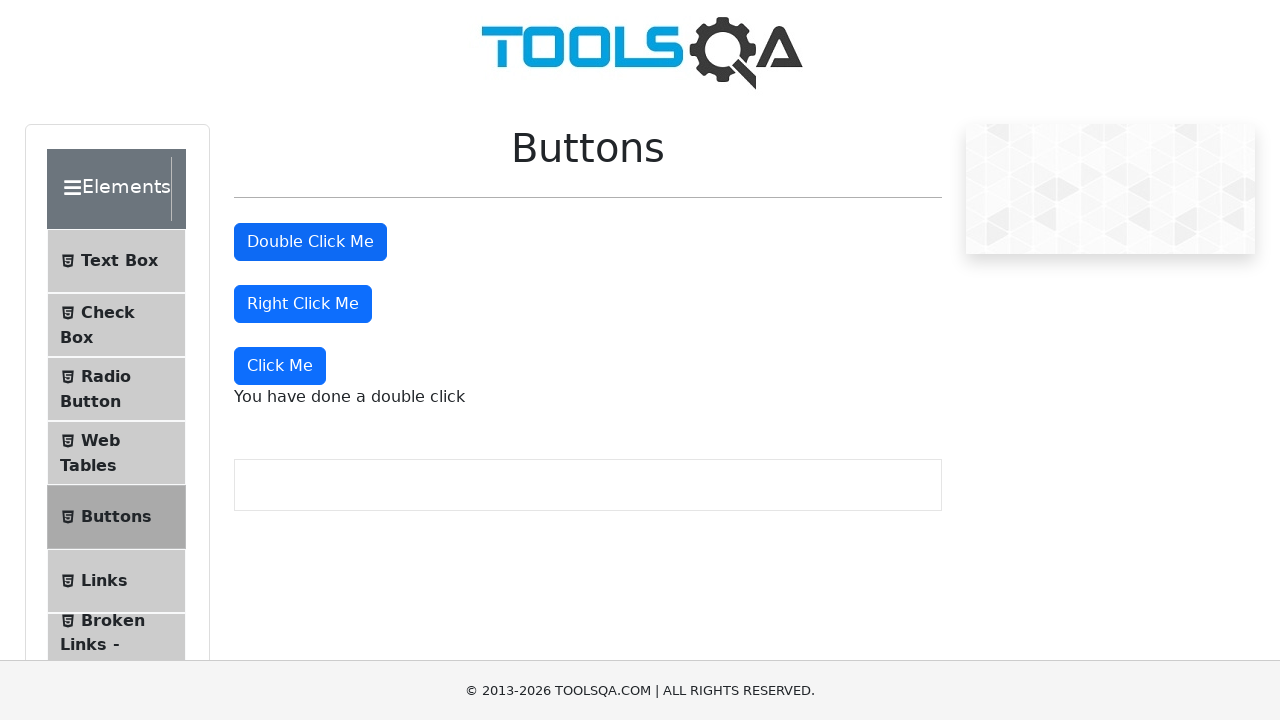

Double-click message appeared on page
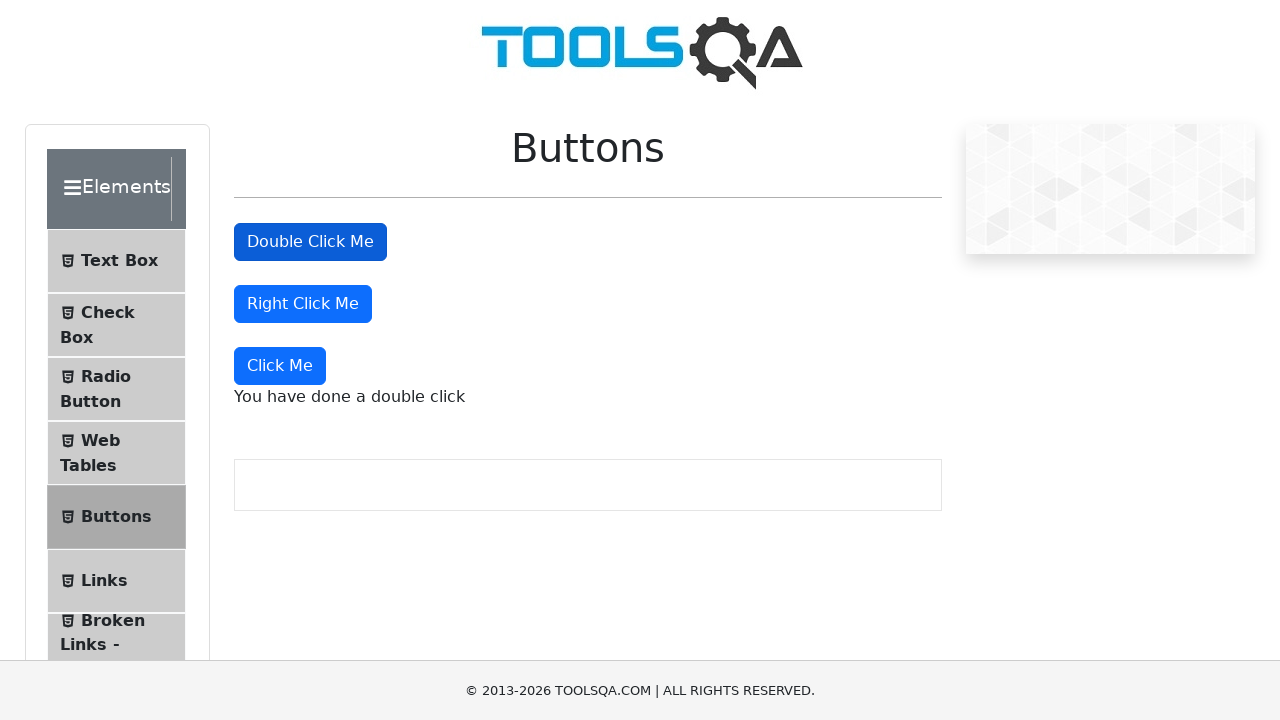

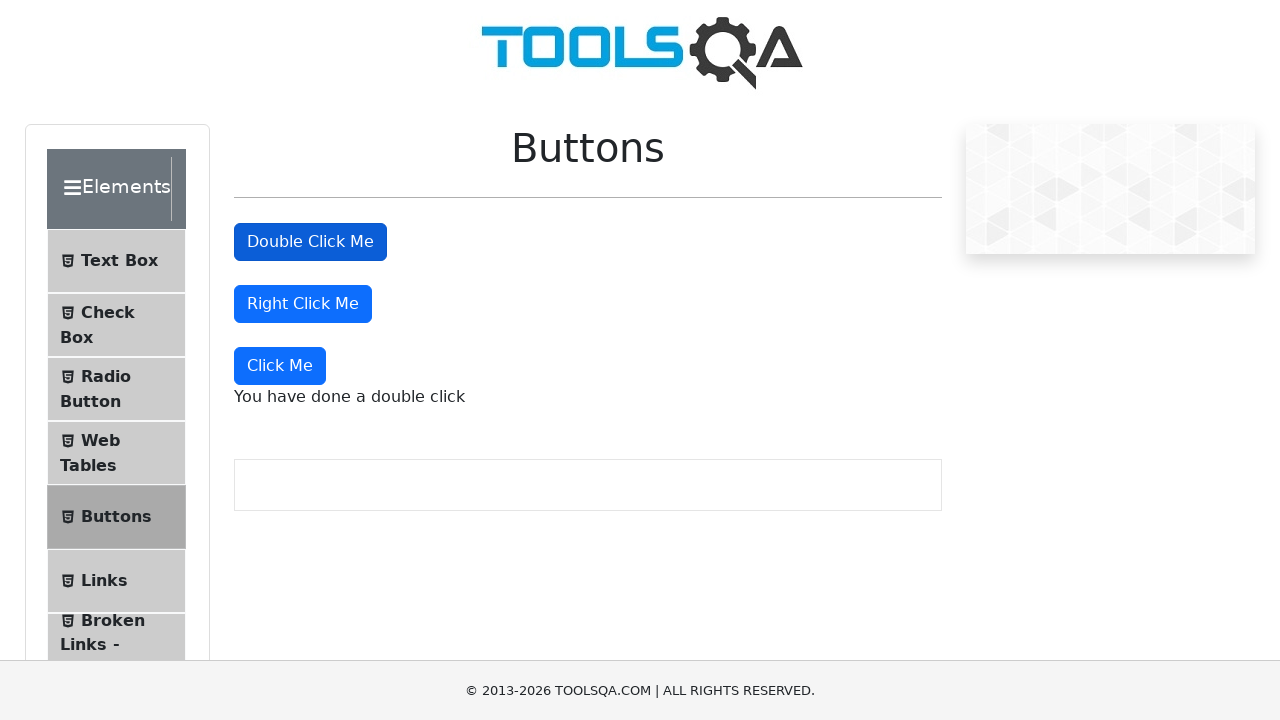